Tests that a locked out user receives the appropriate locked out error message when attempting to login

Starting URL: https://www.saucedemo.com/

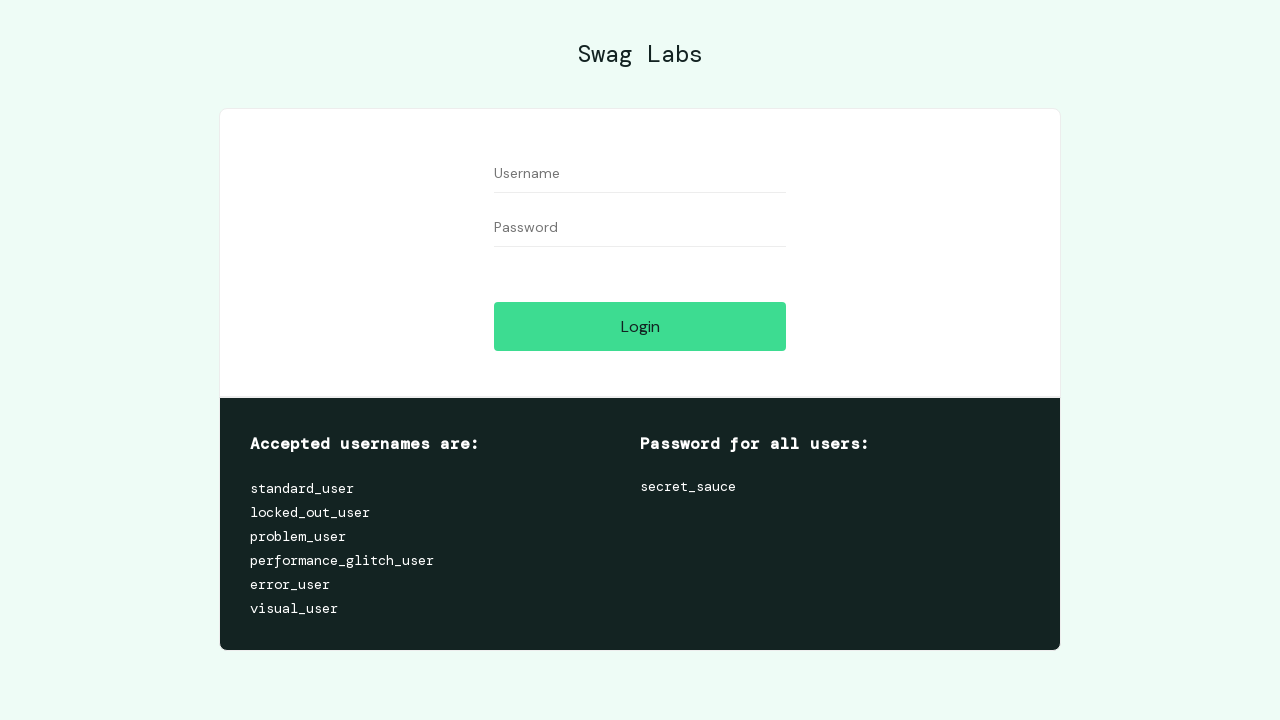

Filled username field with 'locked_out_user' on #user-name
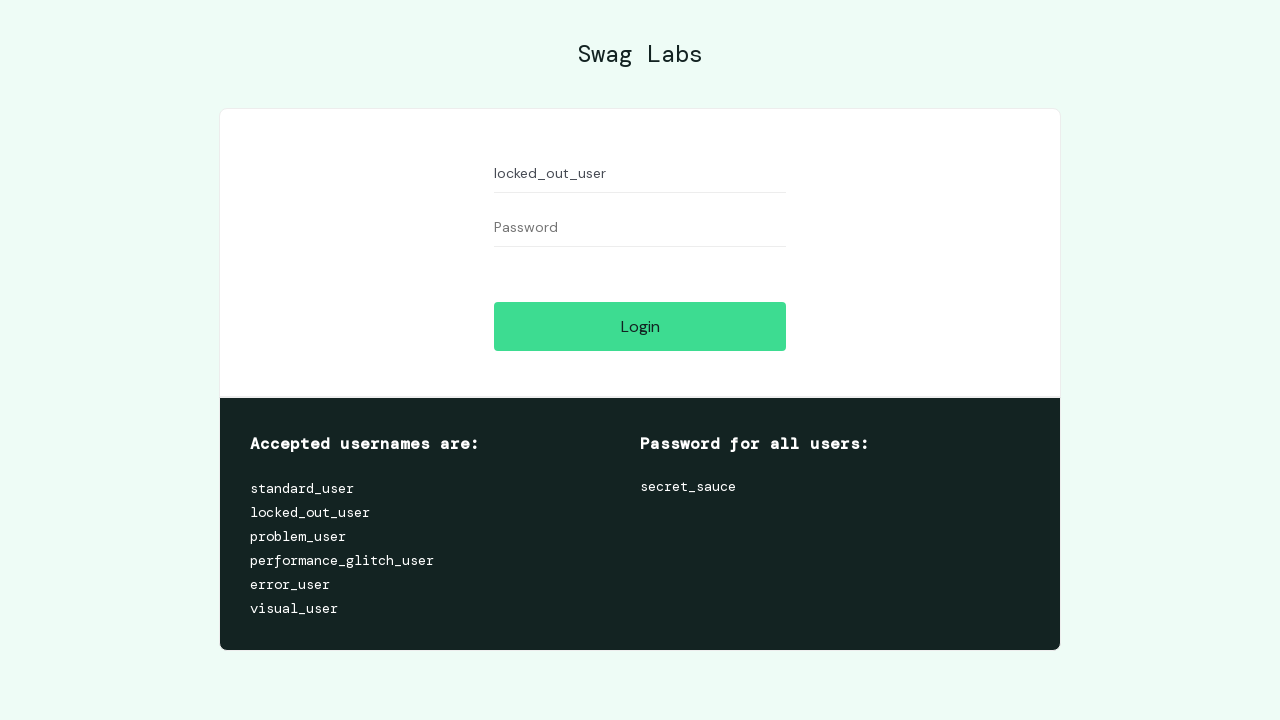

Filled password field with 'secret_sauce' on #password
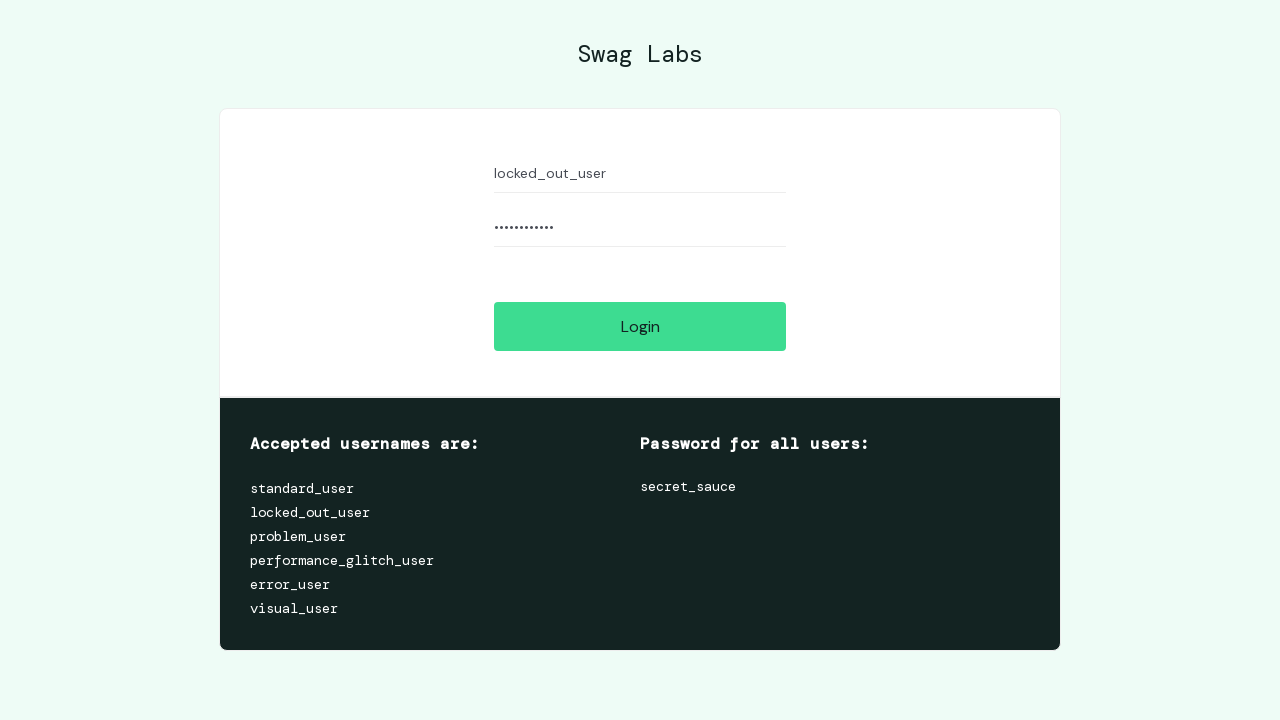

Clicked login button to attempt authentication at (640, 326) on #login-button
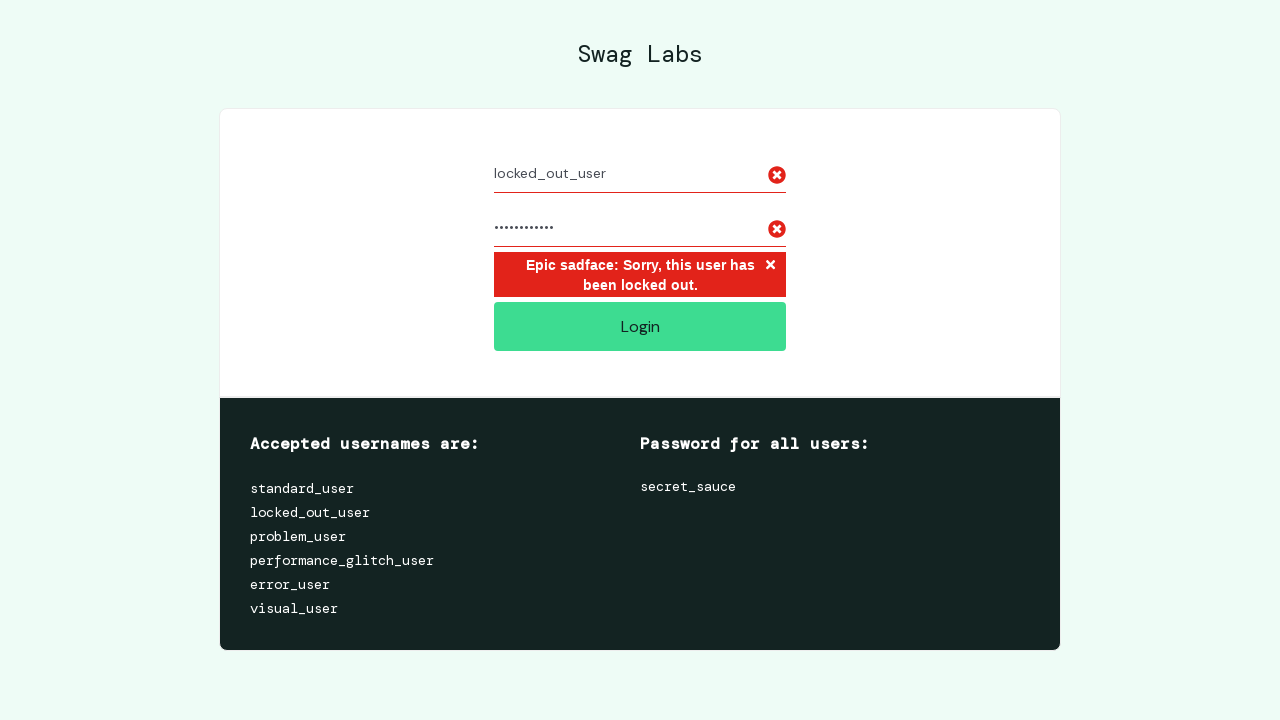

Locked out error message appeared on screen
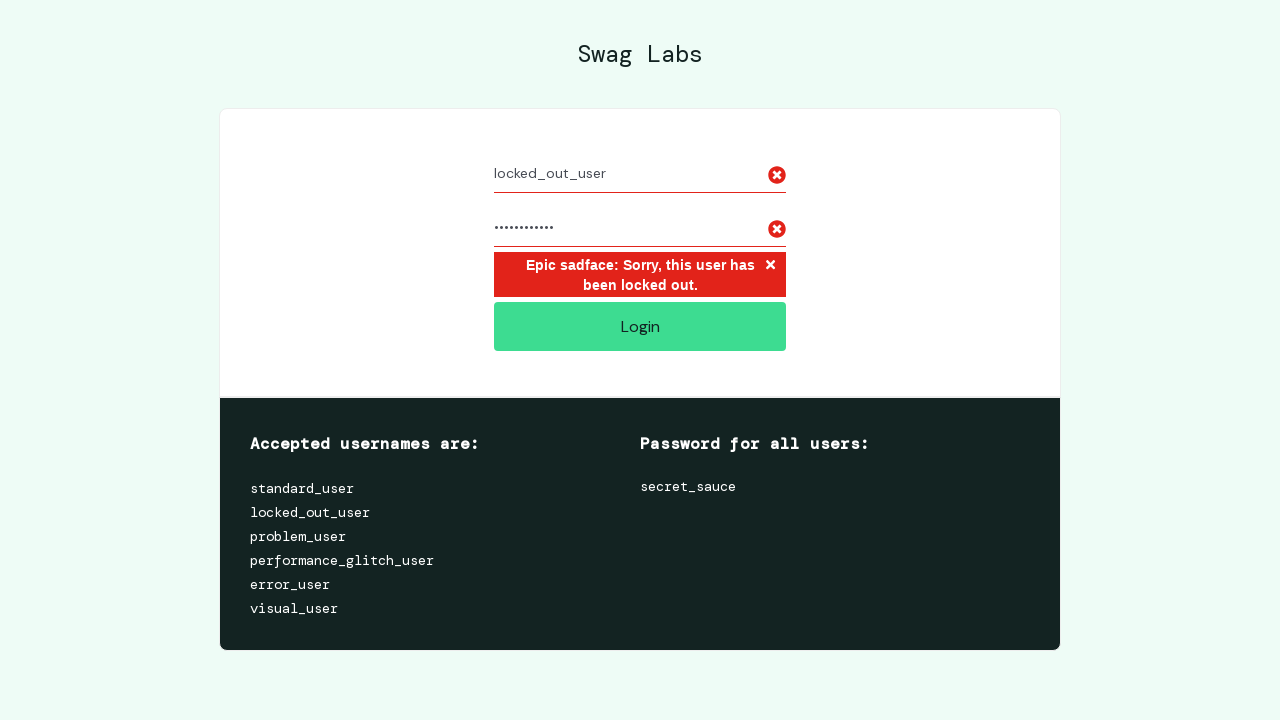

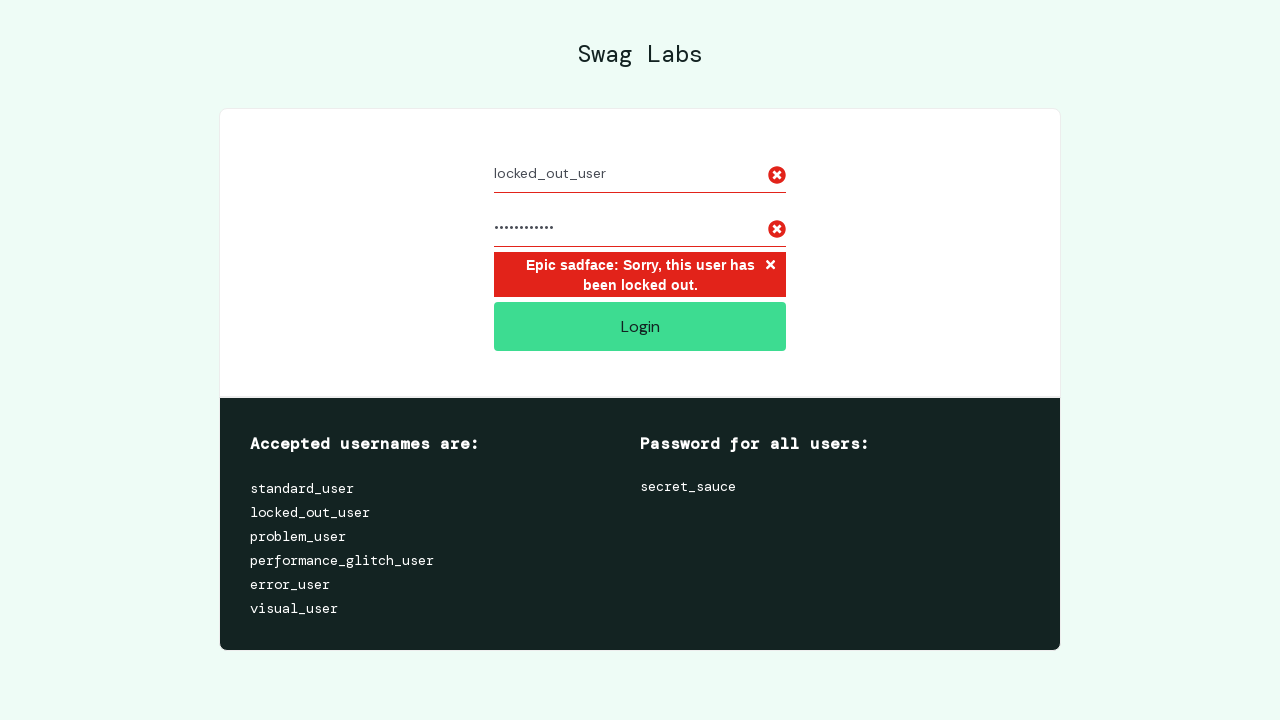